Tests that category pages contain noindex robots meta tag

Starting URL: https://www.baeldung.com/category/series/

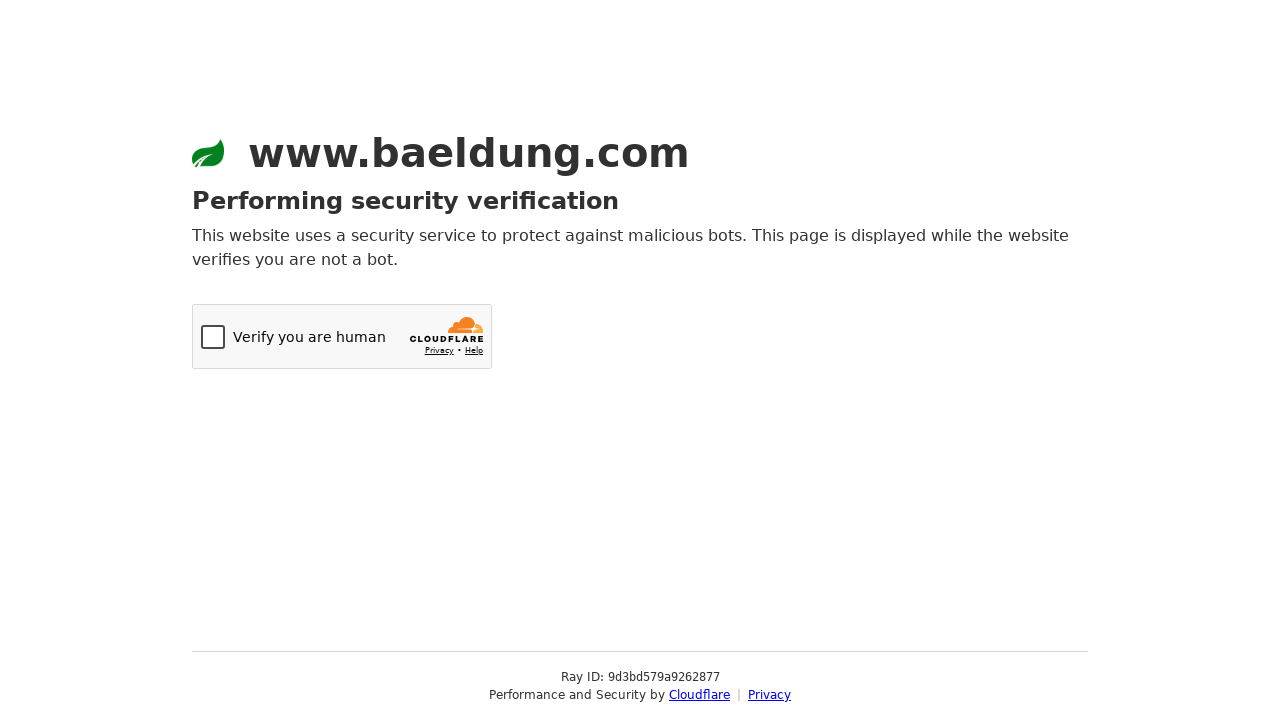

Navigated to Baeldung category/series page
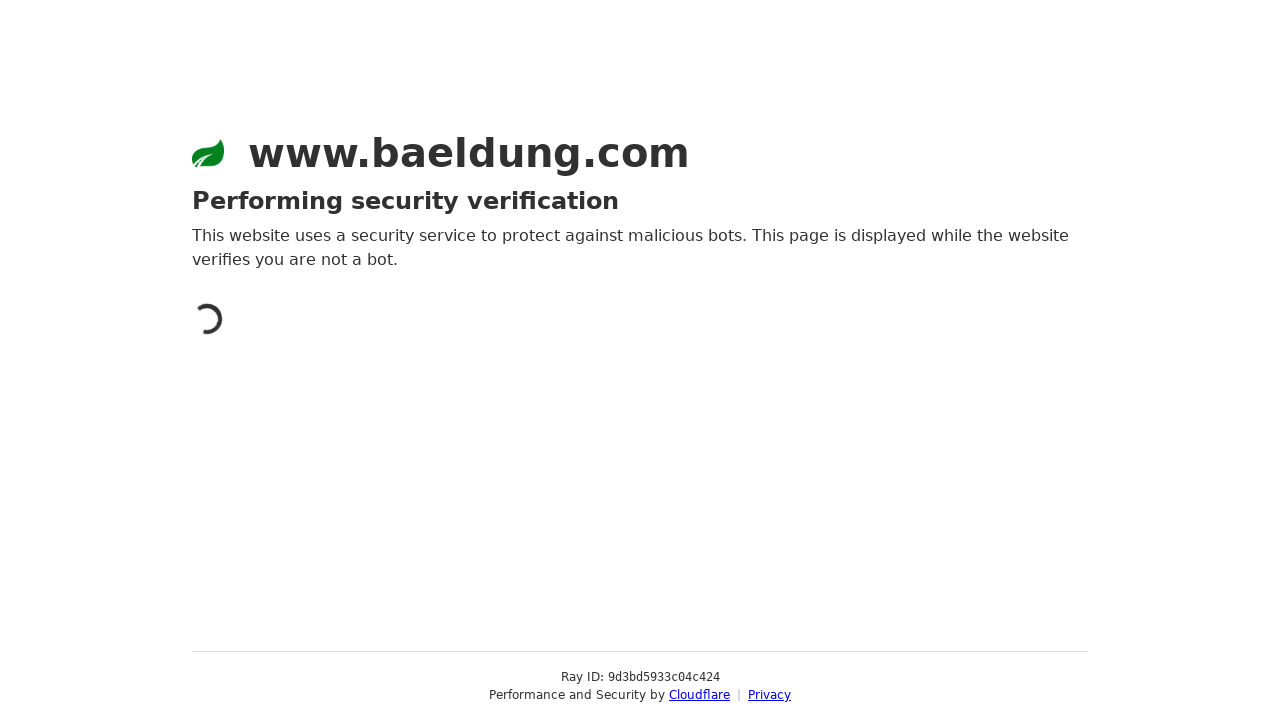

Located noindex robots meta tag
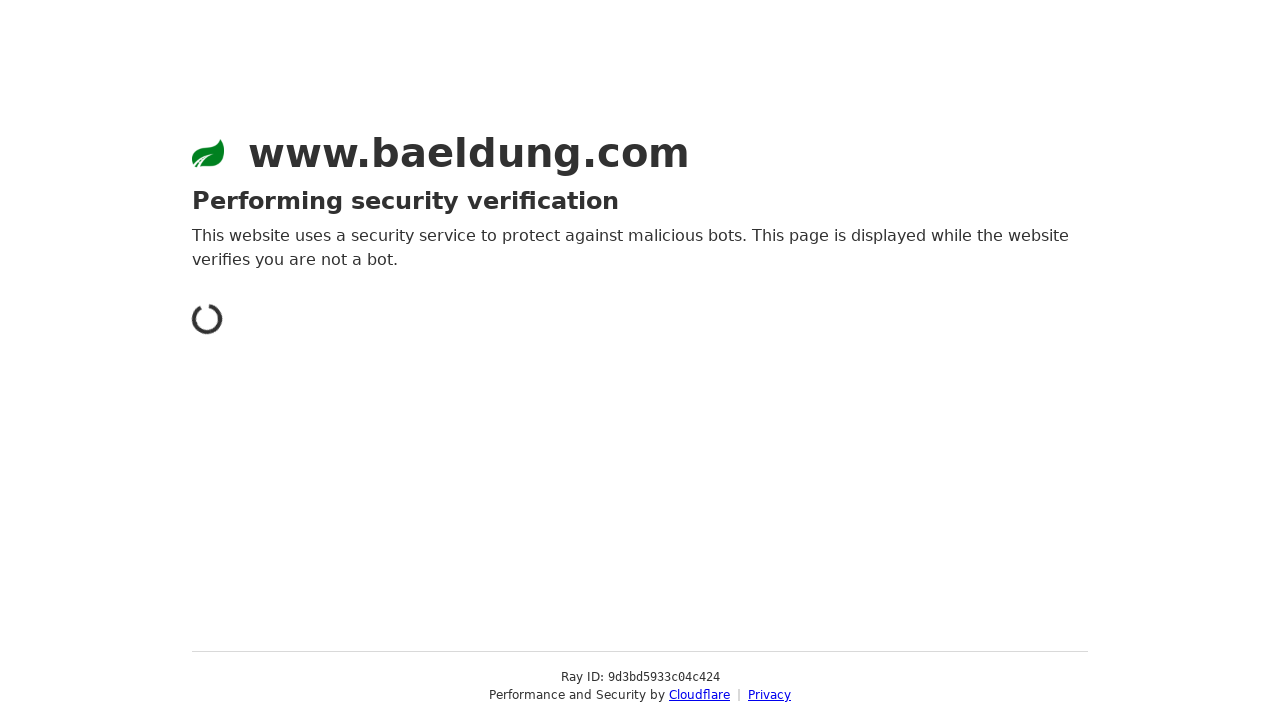

Verified that noindex robots meta tag is present on category page
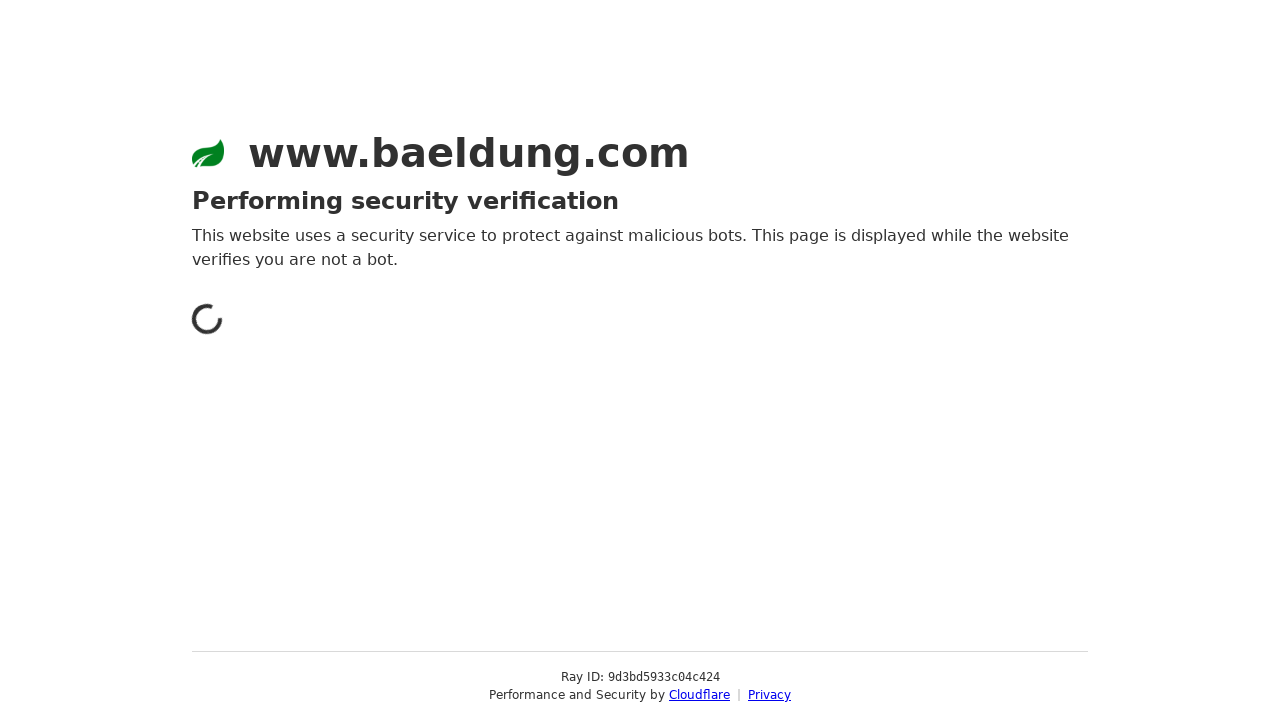

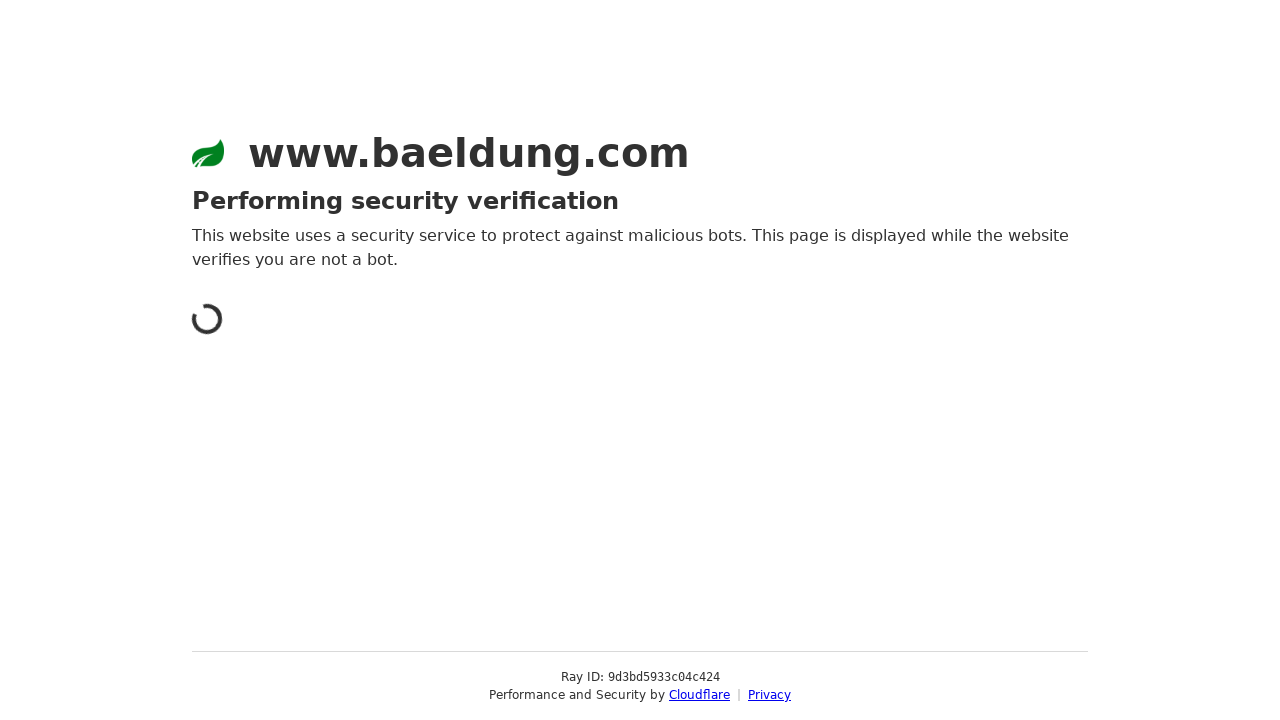